Tests drag and drop functionality by dragging an element to a drop zone on a practice website

Starting URL: http://testautomationpractice.blogspot.com/

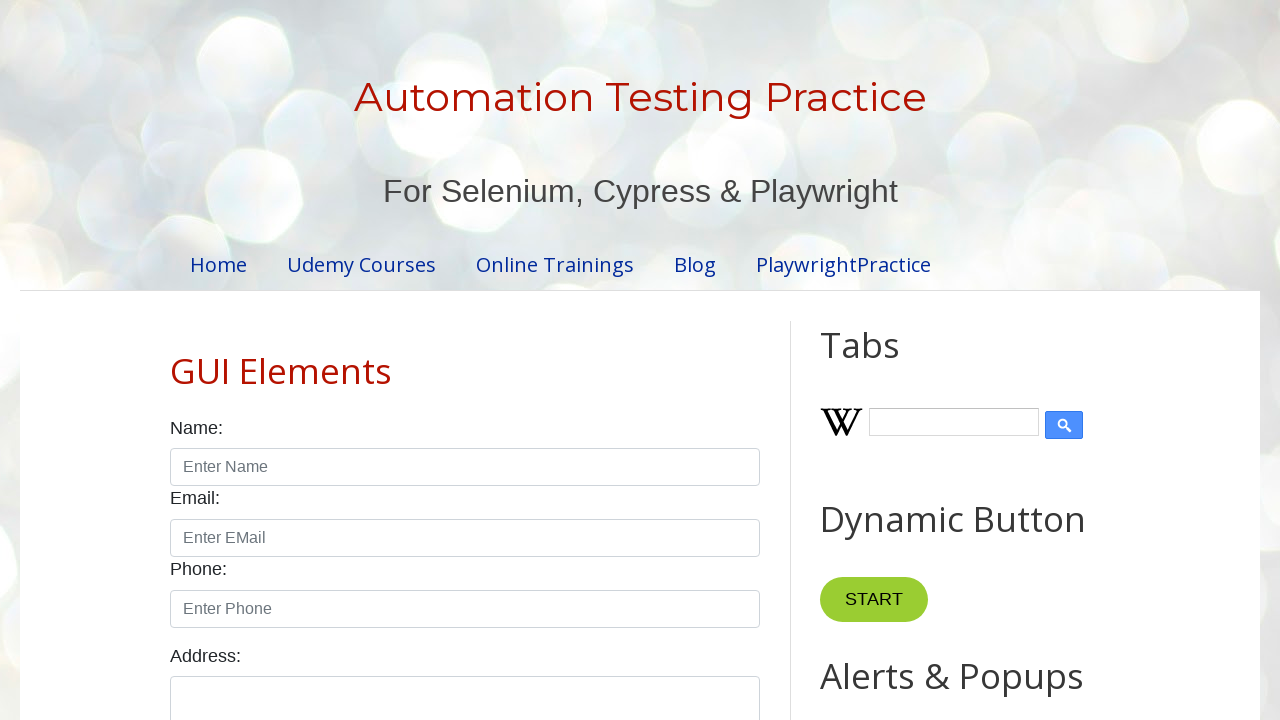

Waited for draggable element to be visible
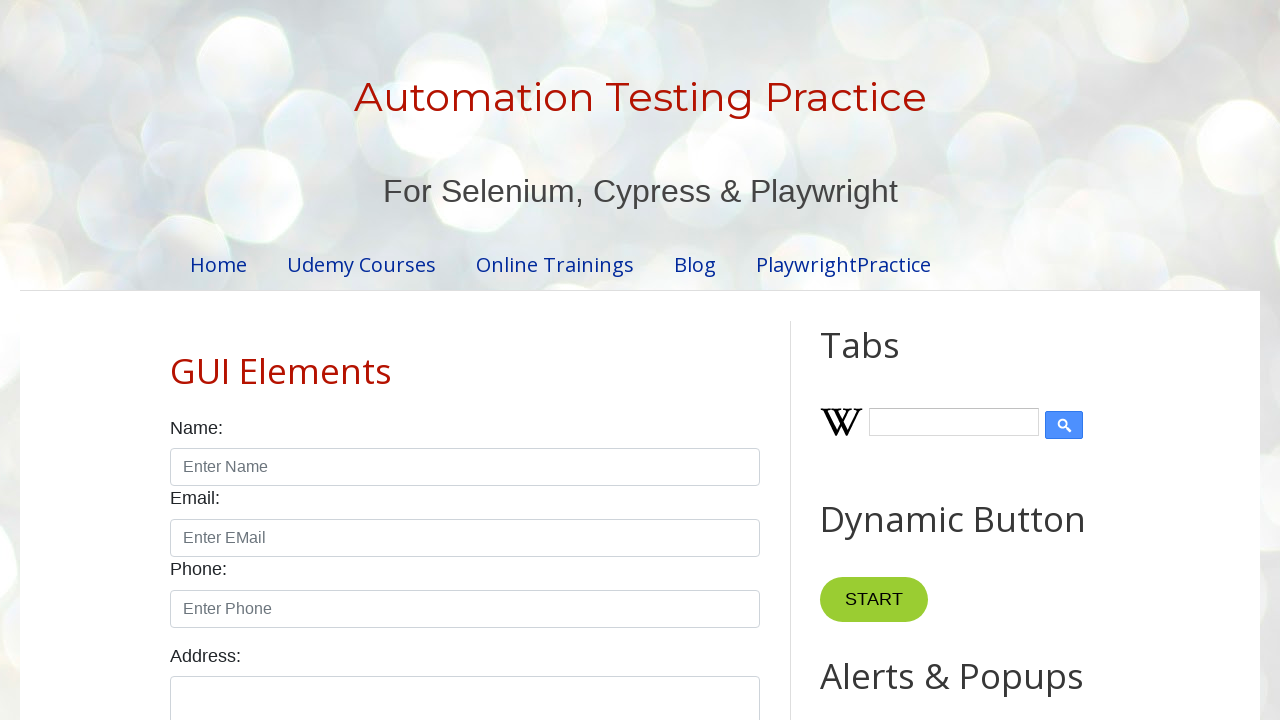

Waited for droppable element to be visible
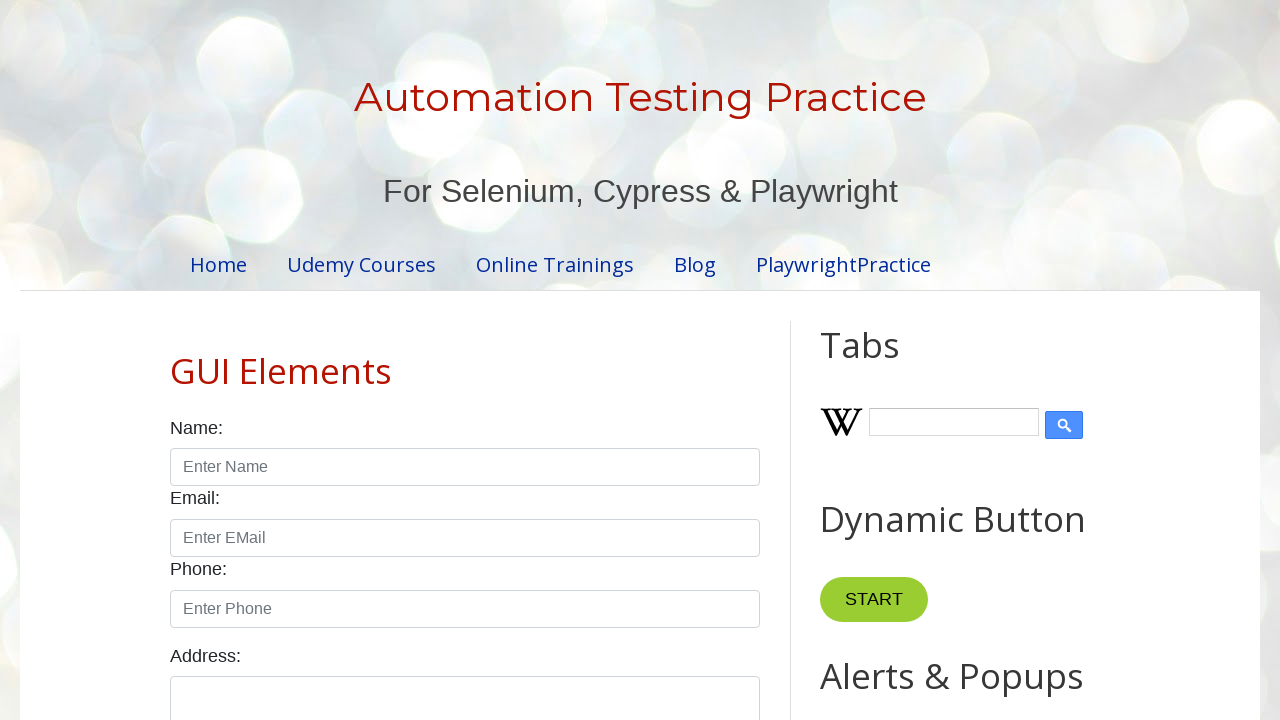

Located draggable element
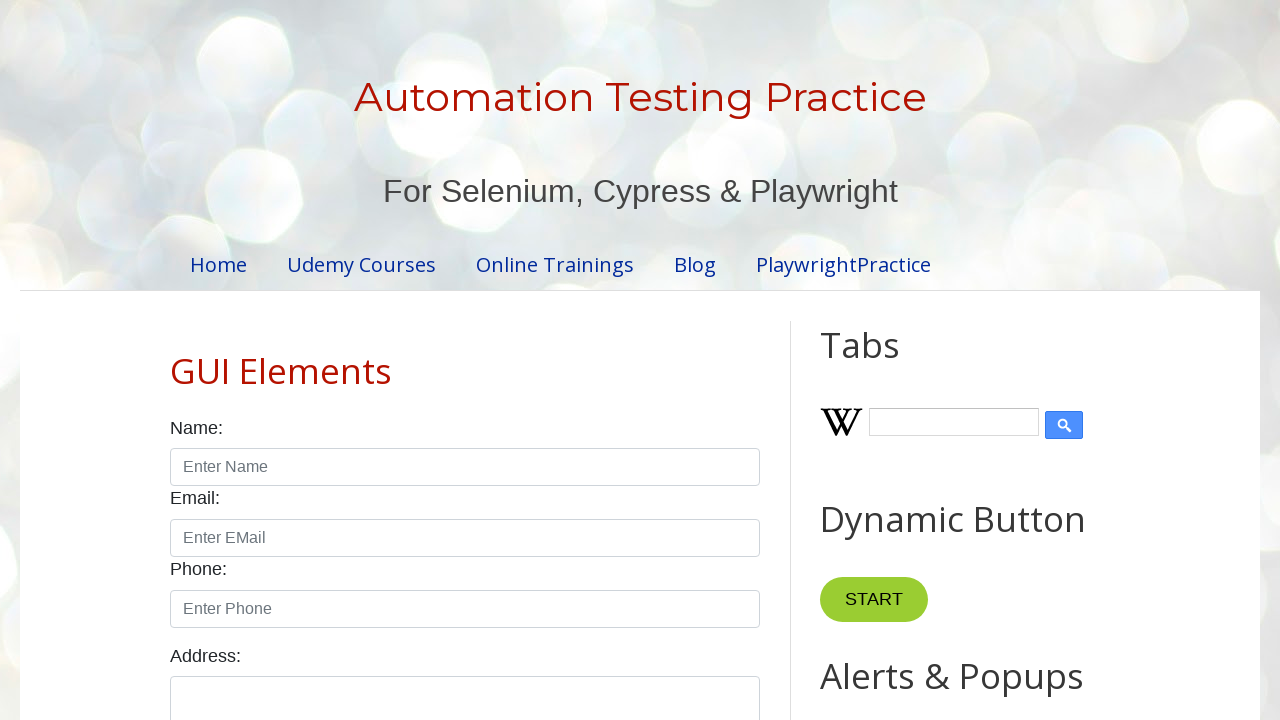

Located droppable target element
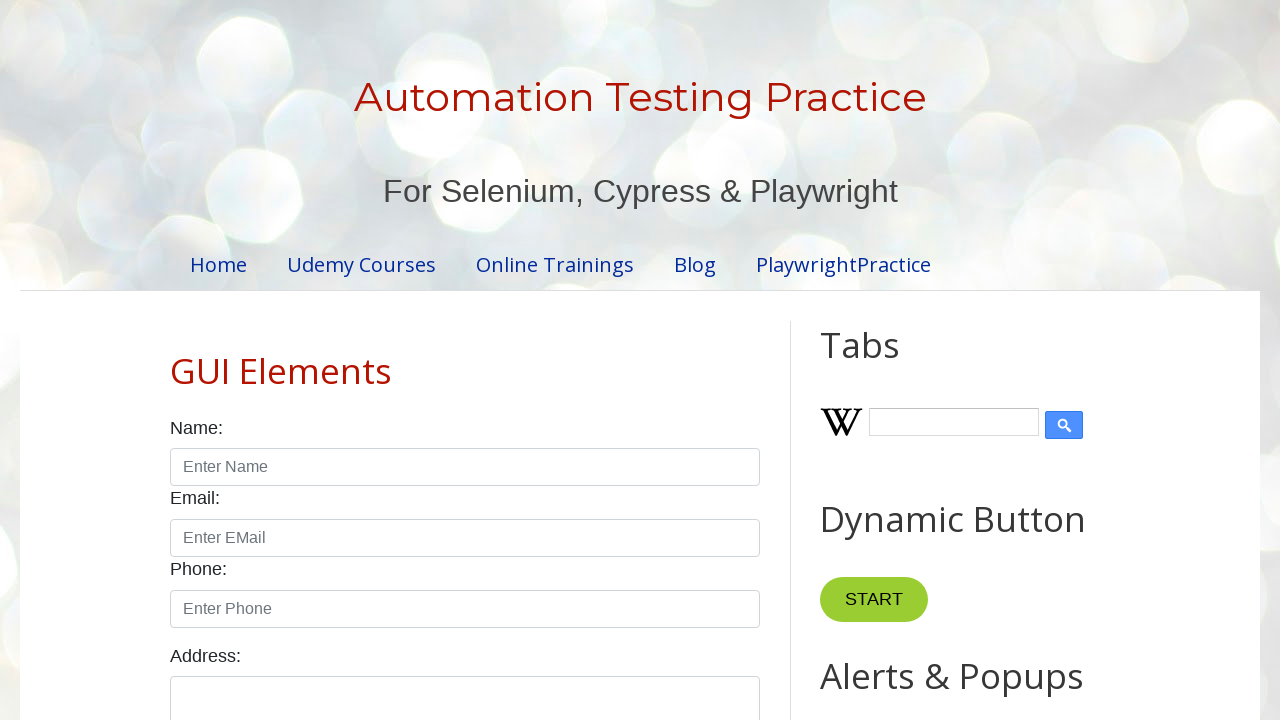

Dragged element from source to target drop zone at (1015, 386)
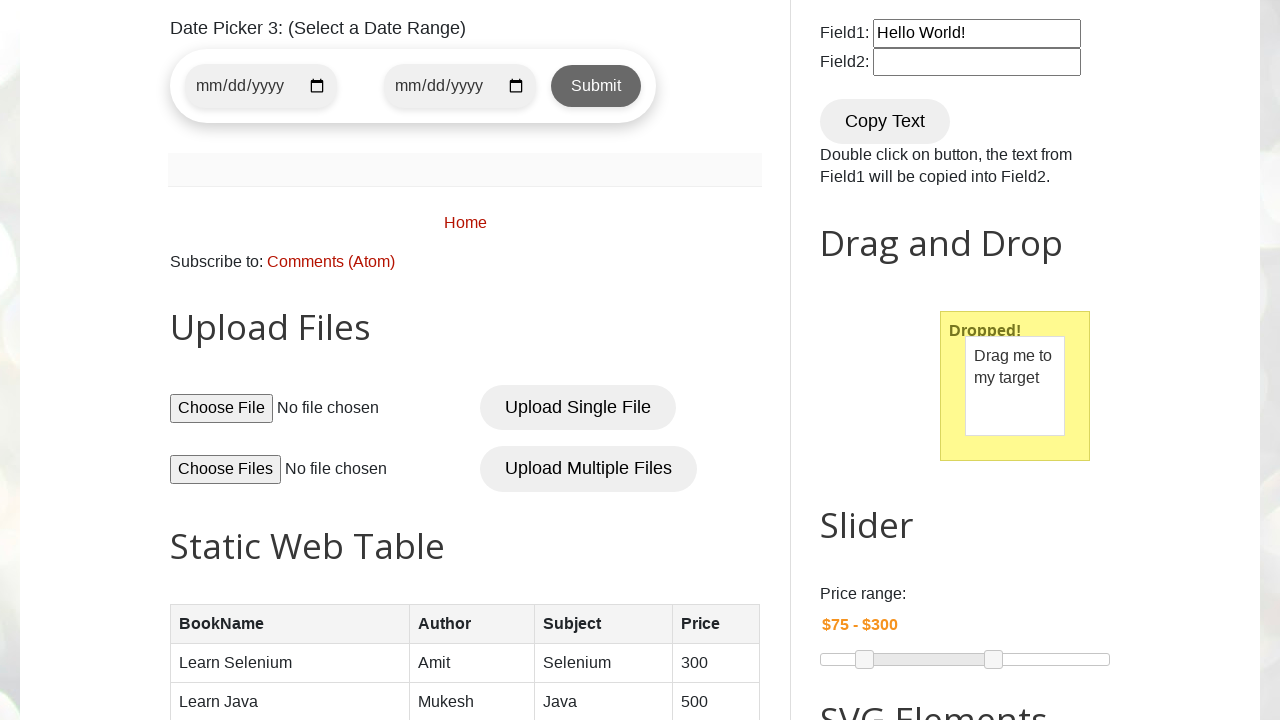

Verified drop was successful - droppable element now contains 'Dropped!' text
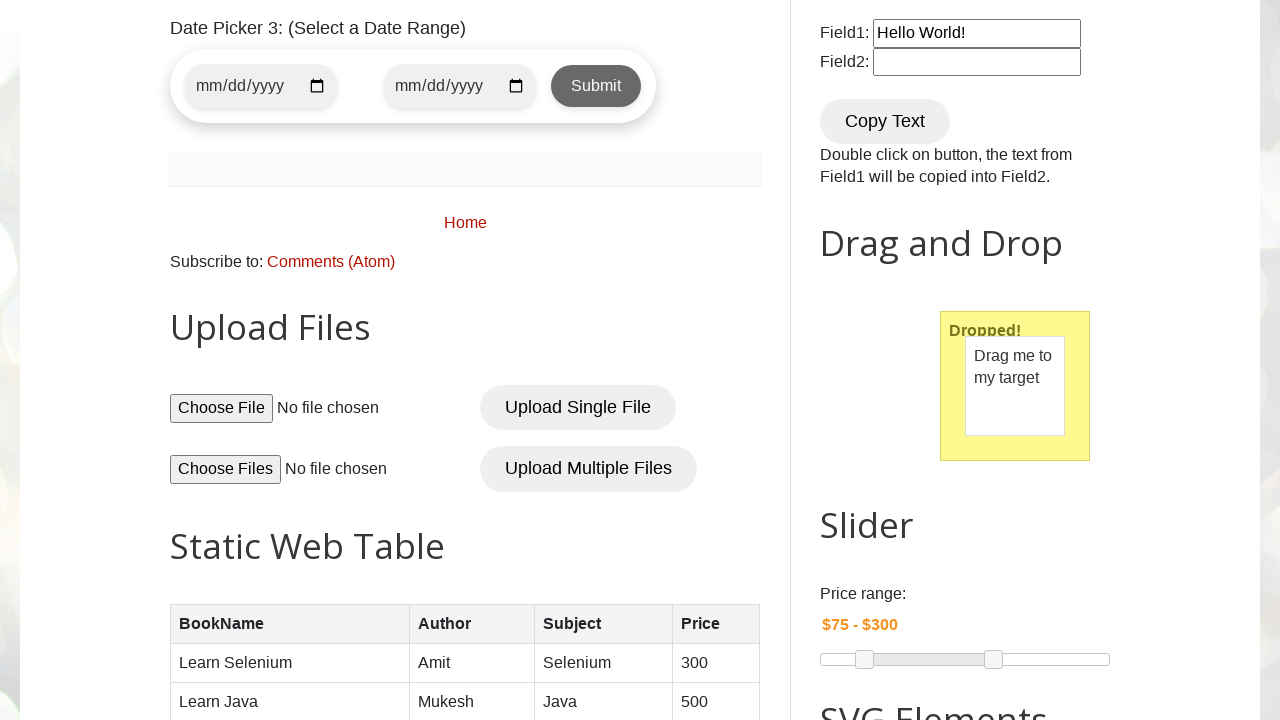

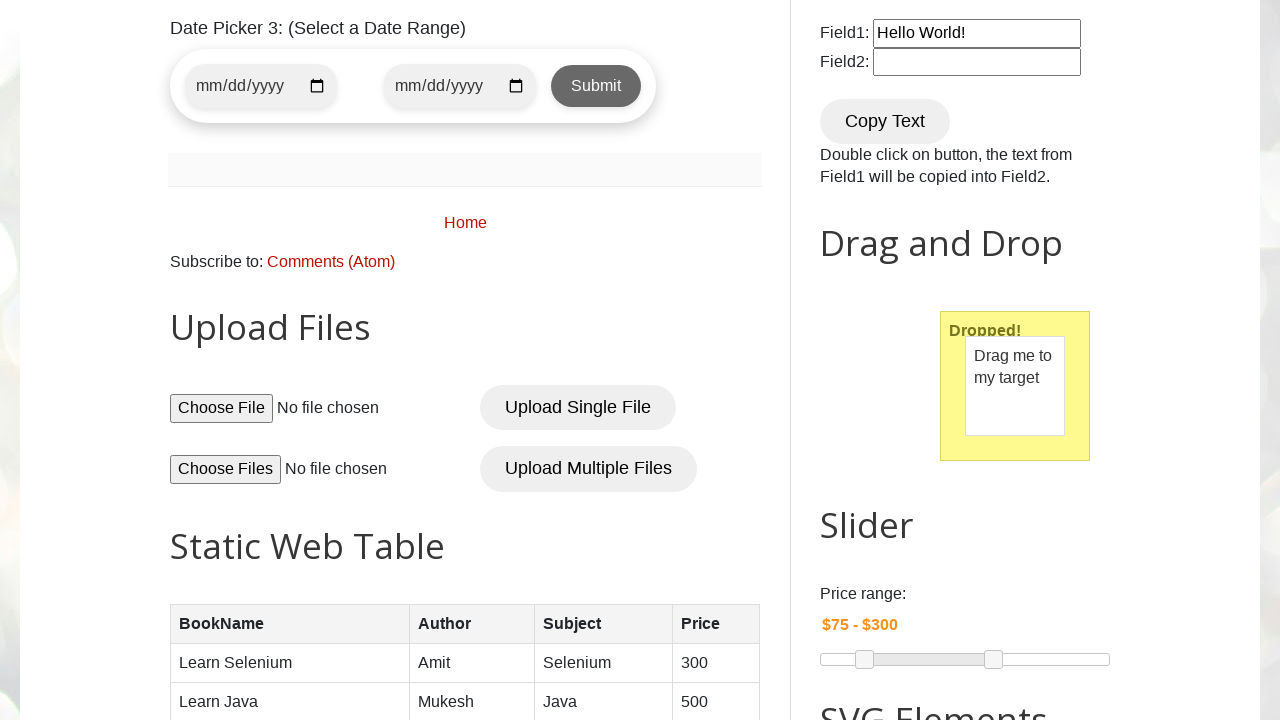